Tests user registration with an existing email address to verify the duplicate email error message is displayed correctly.

Starting URL: https://front.serverest.dev/login

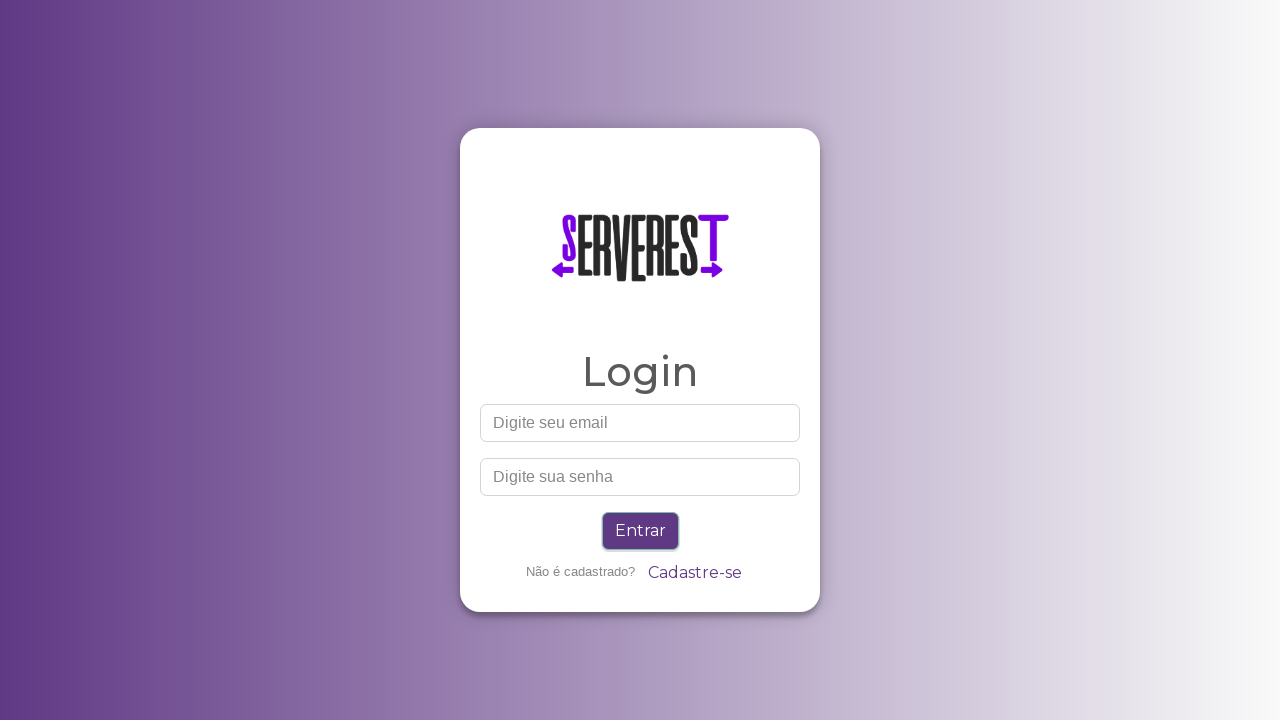

Clicked 'Cadastre-se' (Register) link at (694, 573) on text=Cadastre-se
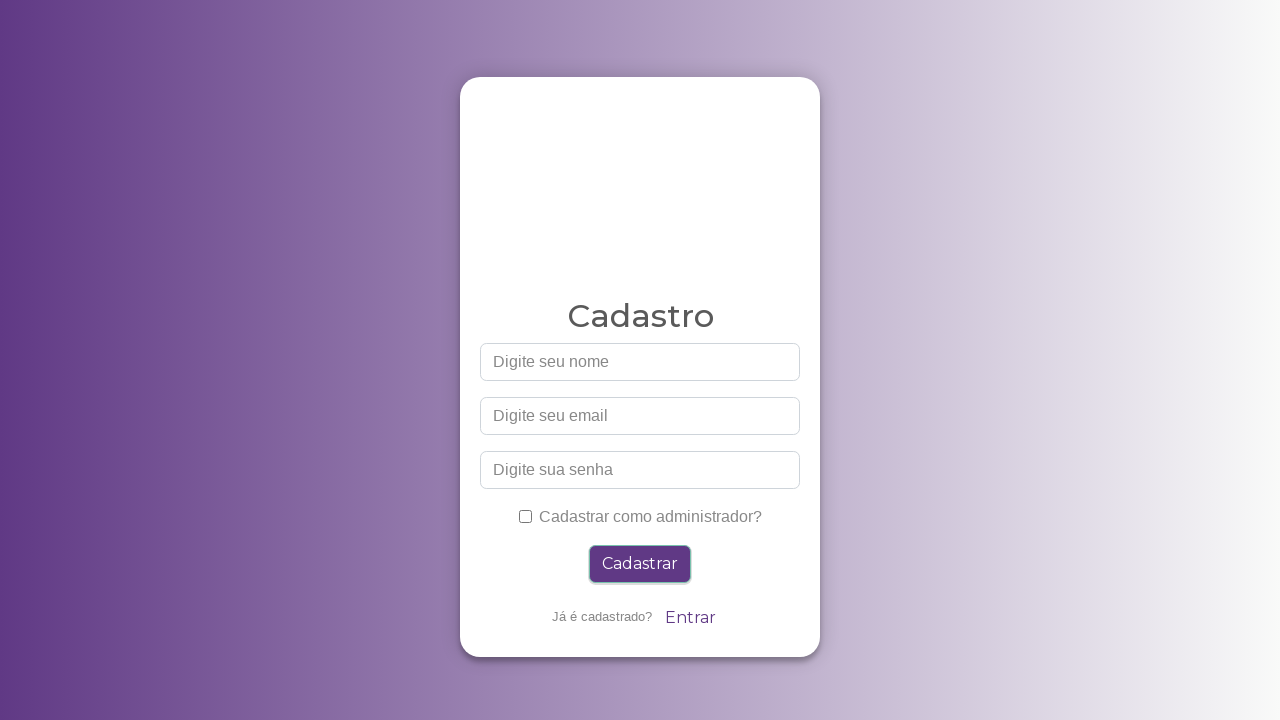

Filled name field with 'Teste Selenium' on #nome
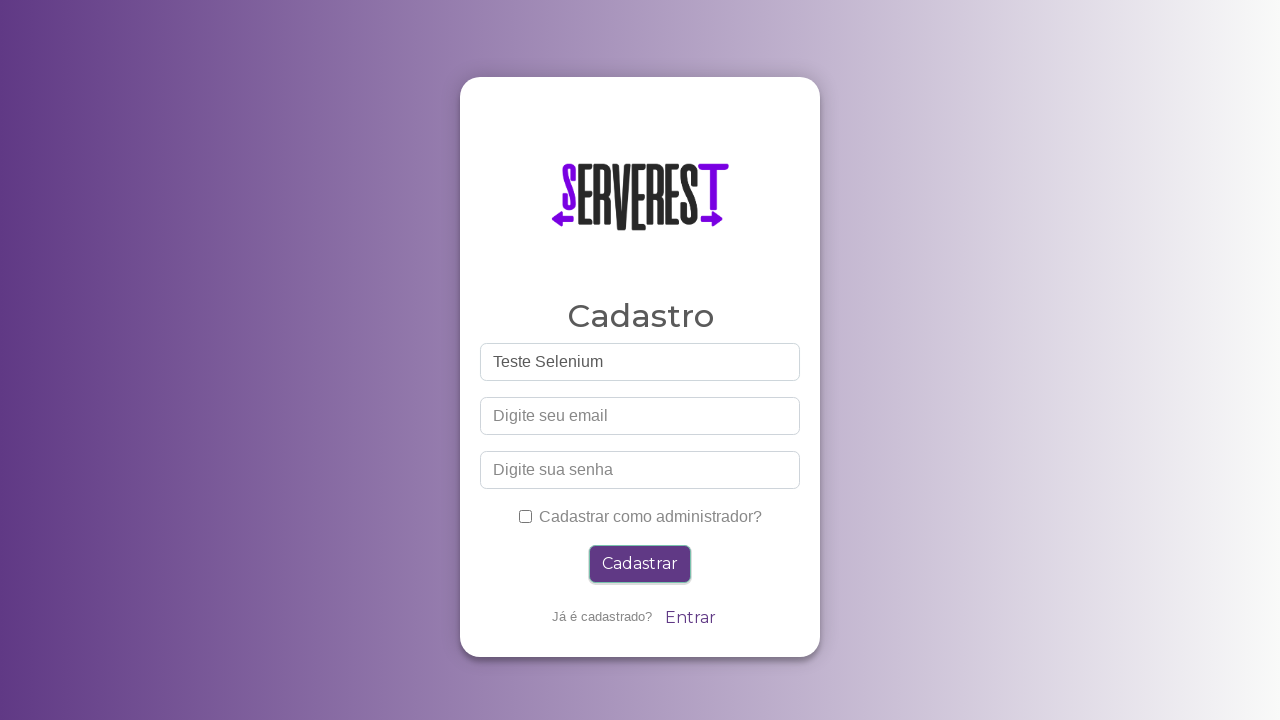

Filled email field with 'existinguser@testdomain.com' on #email
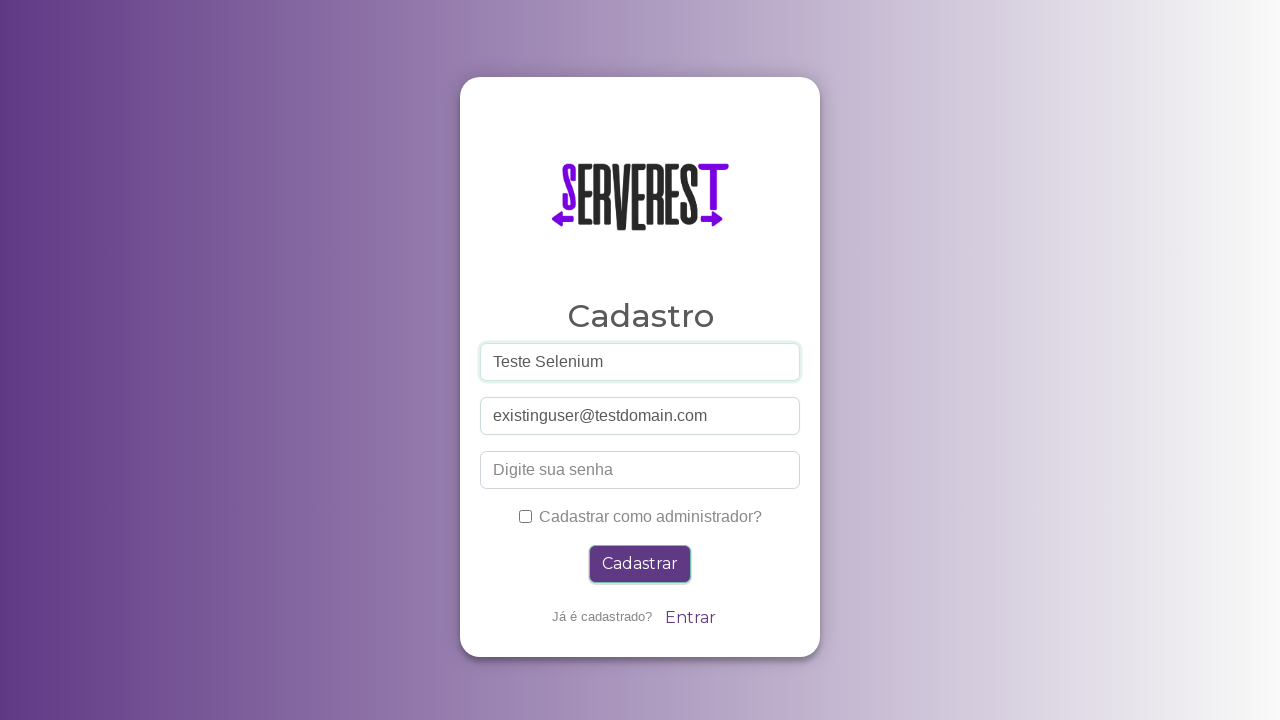

Filled password field with '1234567' on #password
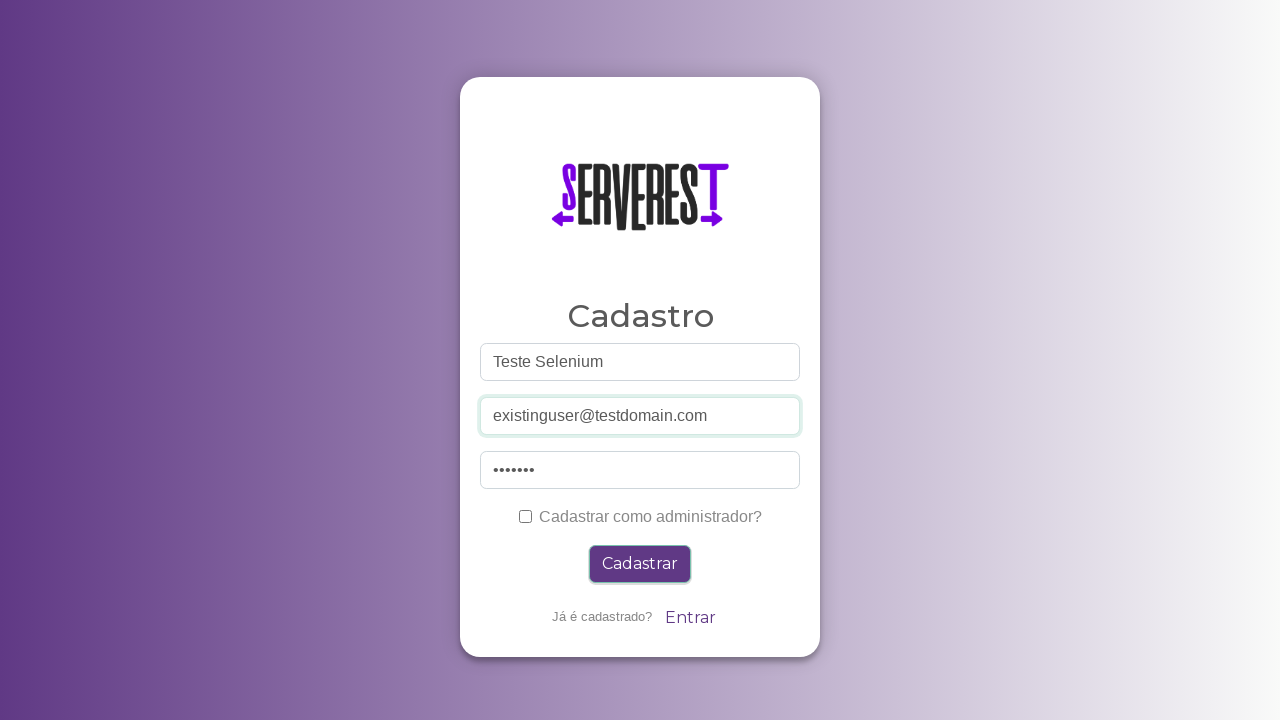

Checked administrator checkbox at (525, 516) on #administrador
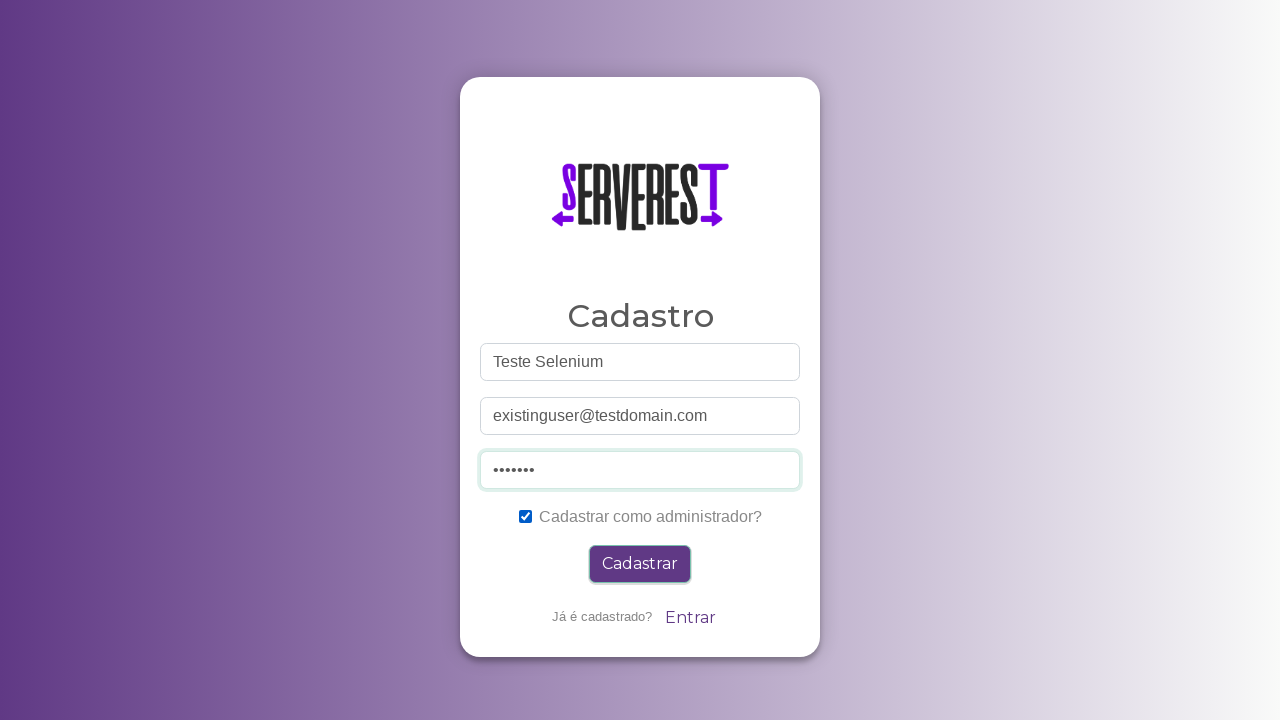

Clicked register button to submit registration form at (640, 564) on .btn-primary
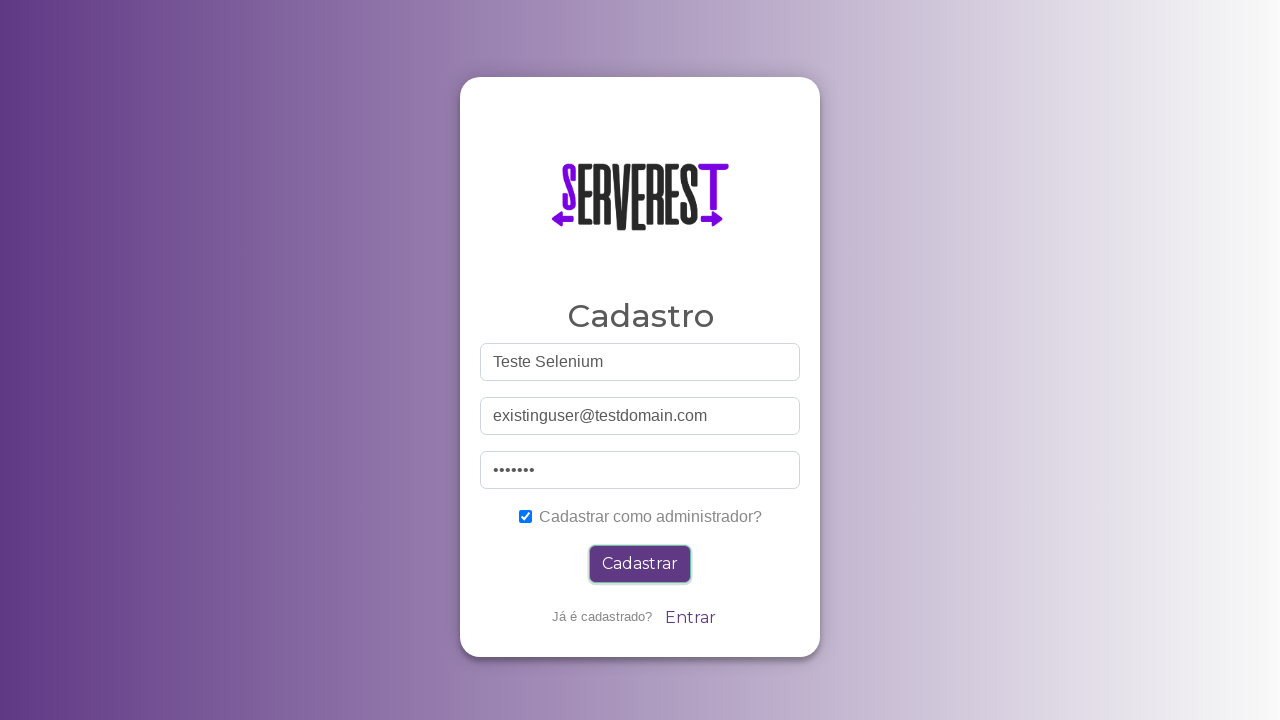

Waited for alert message to appear with duplicate email error
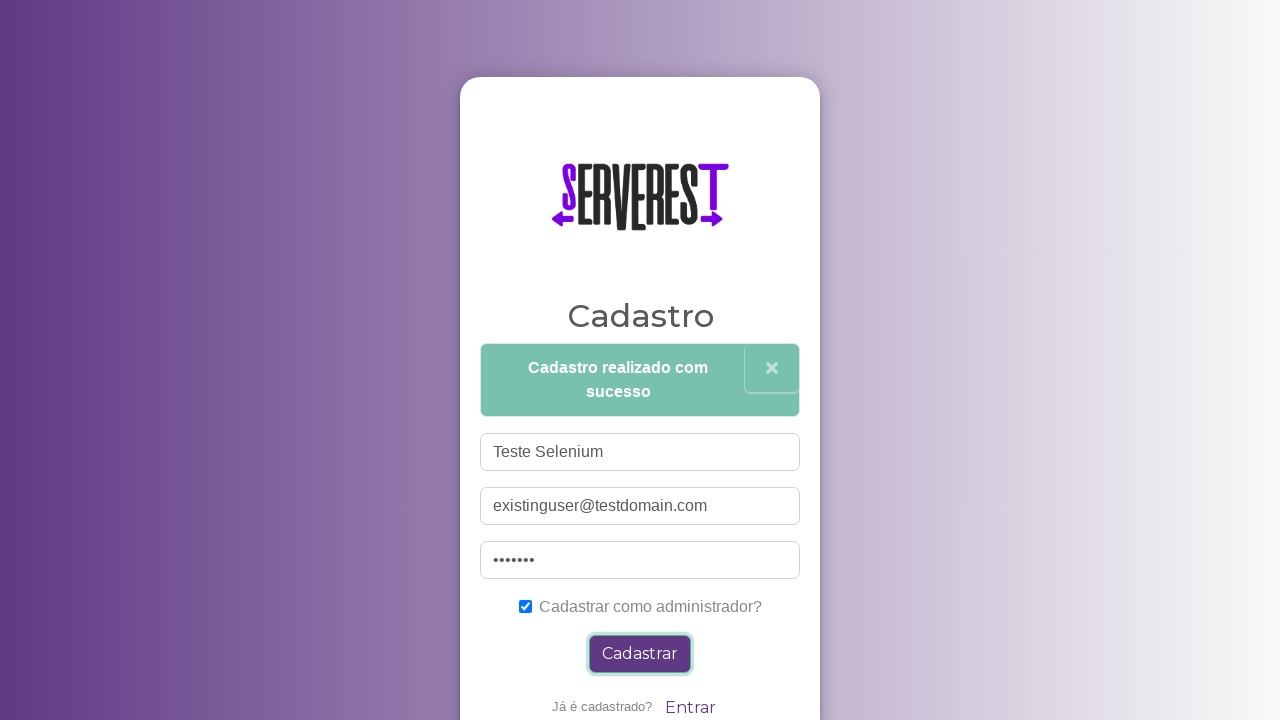

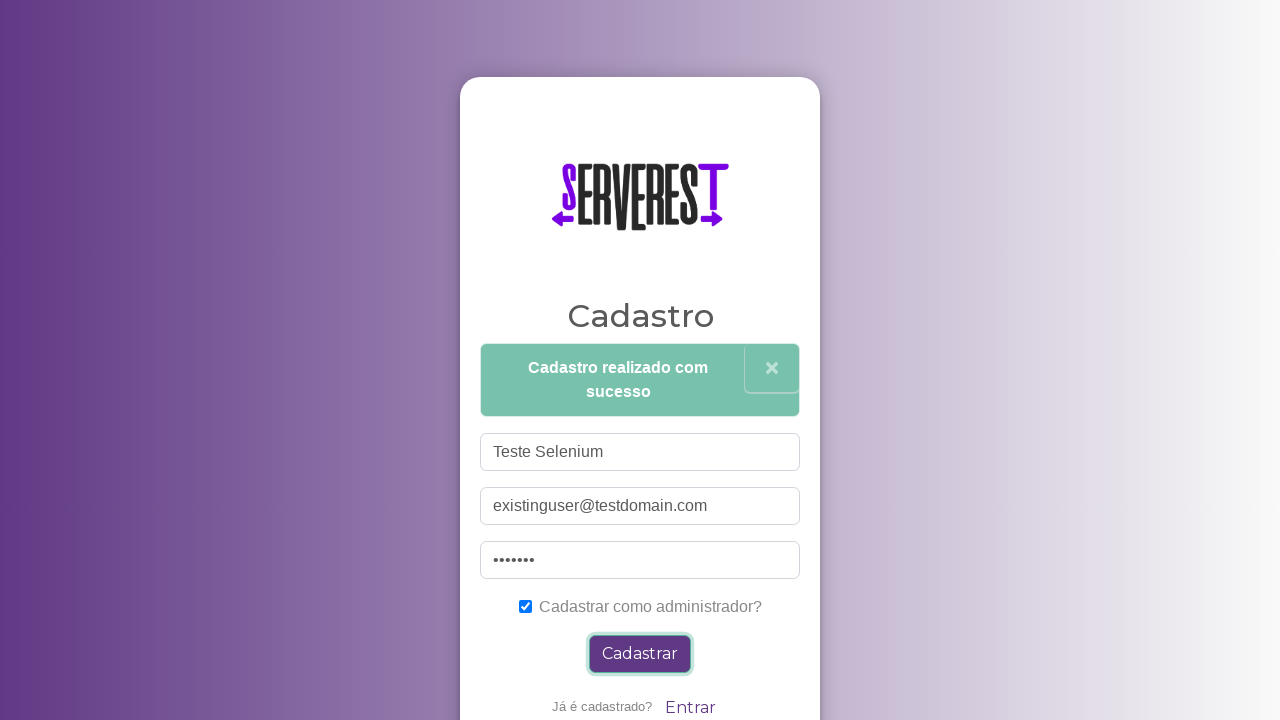